Tests date picker functionality by clicking on the date input, selecting a year from the dropdown, and handling a JavaScript alert

Starting URL: https://demoqa.com/automation-practice-form

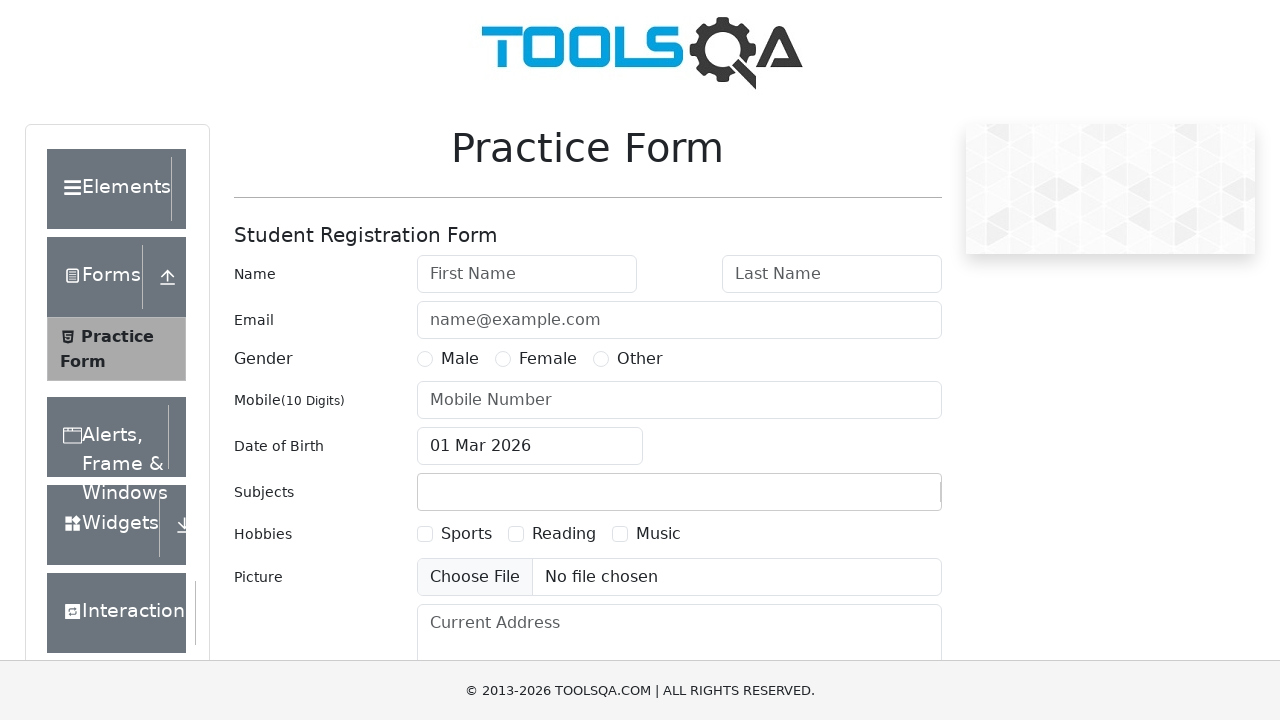

Clicked on date of birth input to open date picker at (530, 446) on #dateOfBirthInput
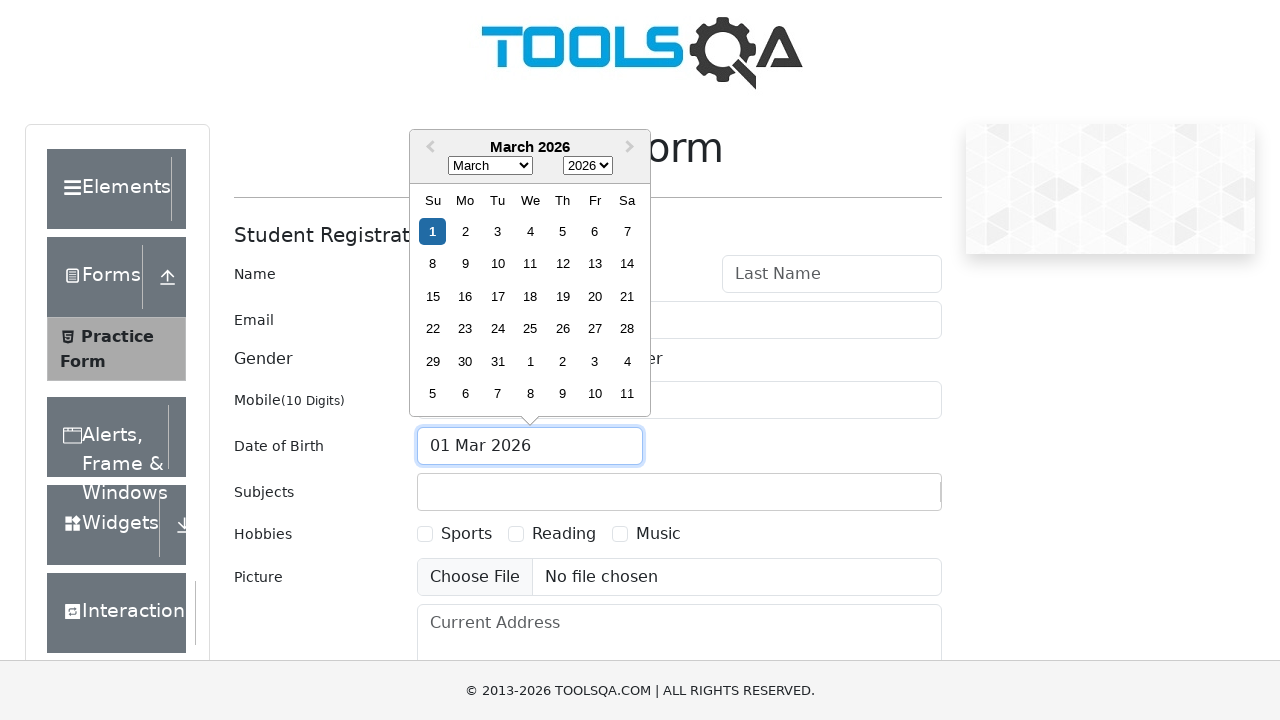

Selected year 2054 from the date picker dropdown on select.react-datepicker__year-select
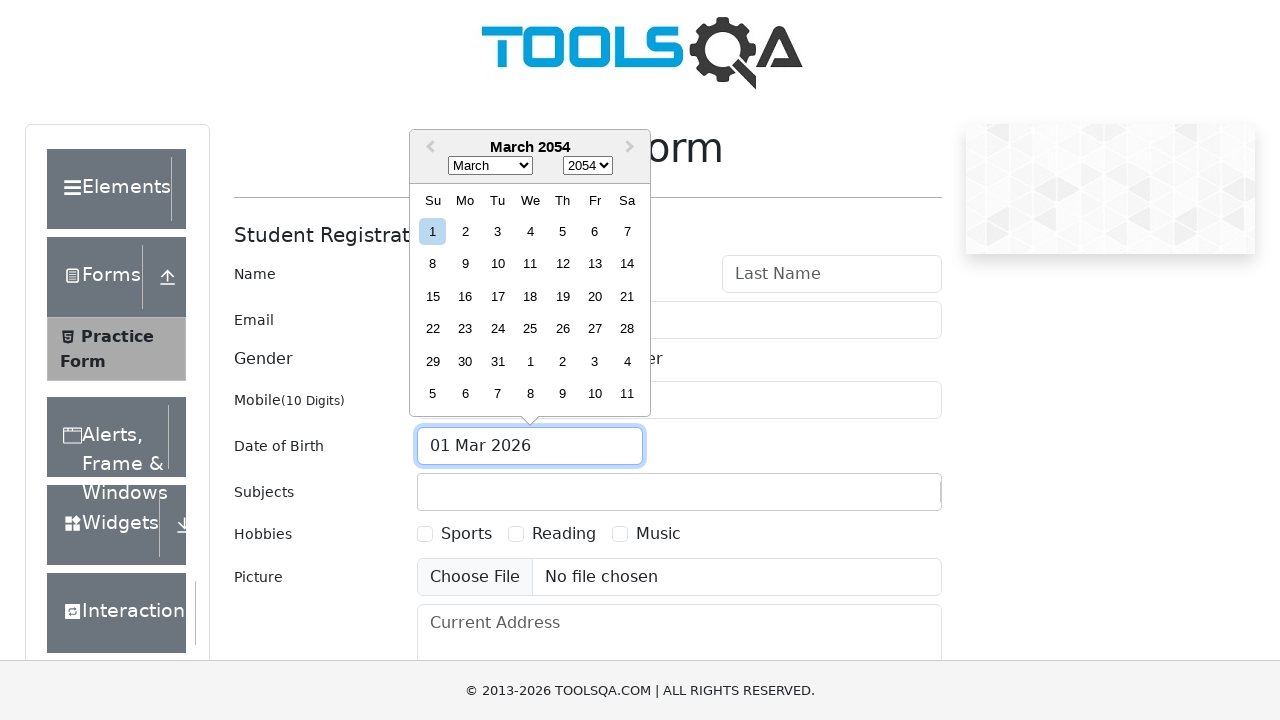

Set up dialog handler to accept alerts
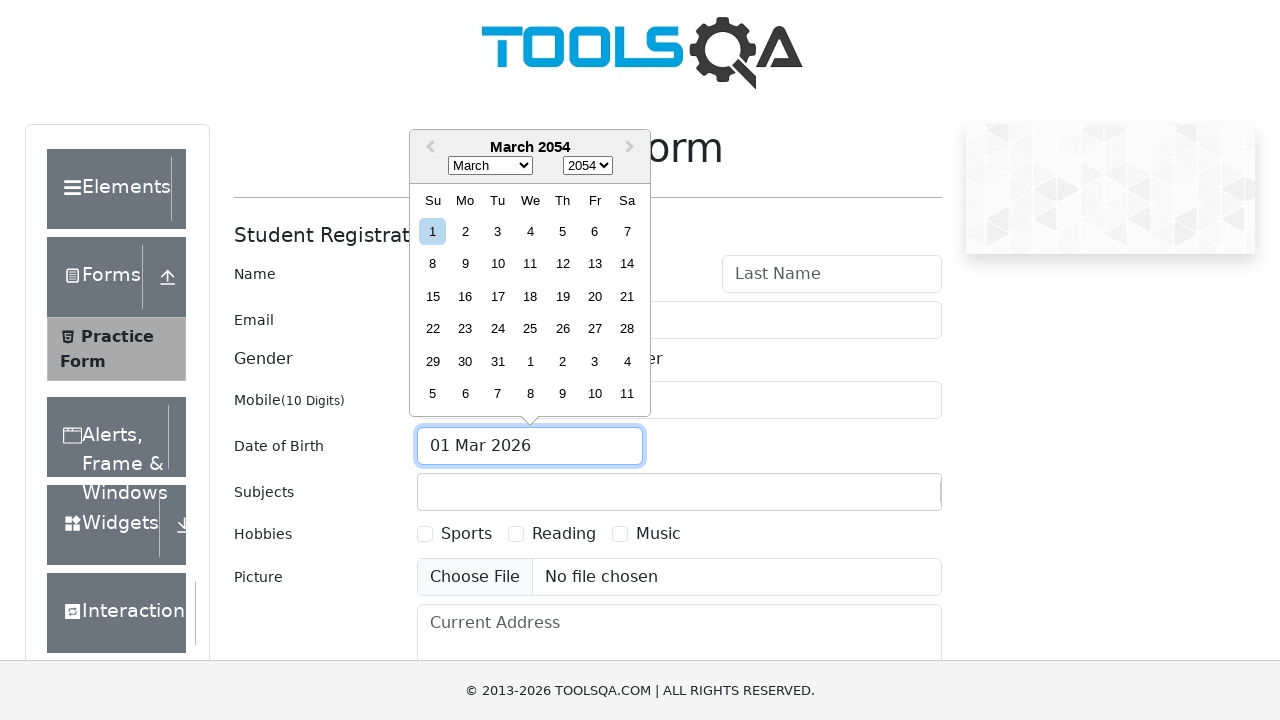

Triggered a JavaScript alert with 'Test!!'
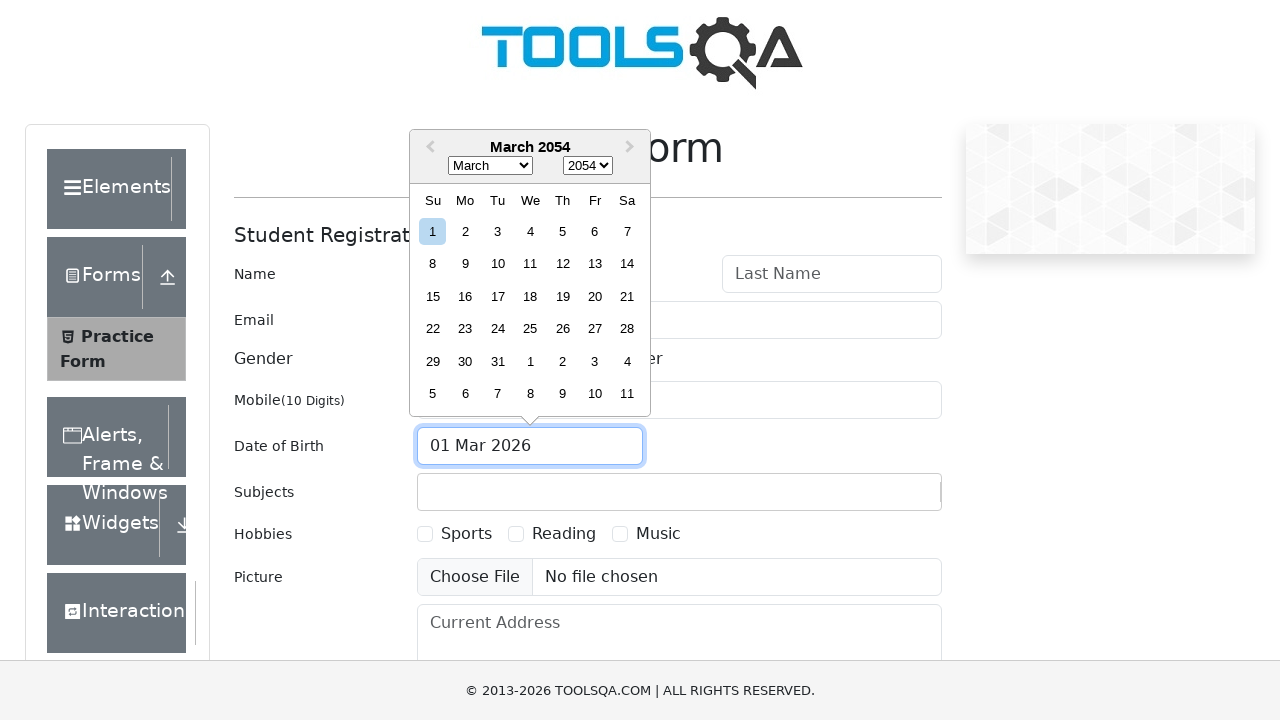

Triggered another JavaScript alert with 'Test!!'
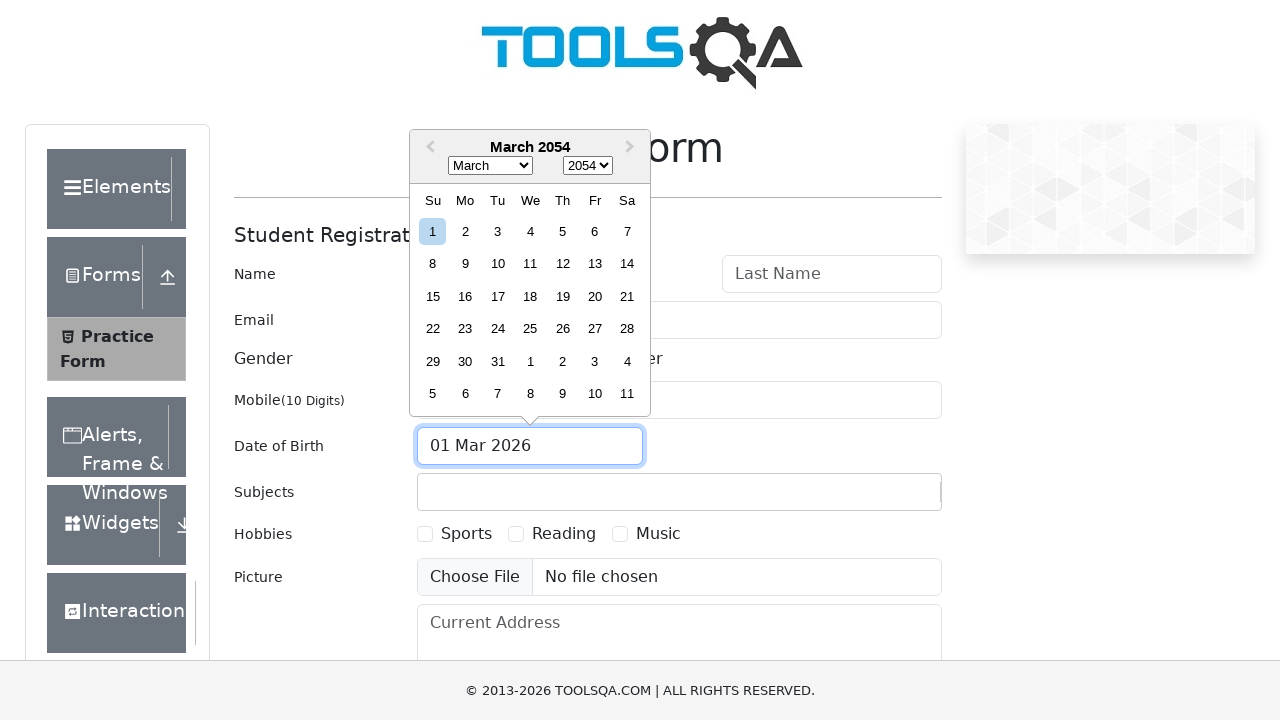

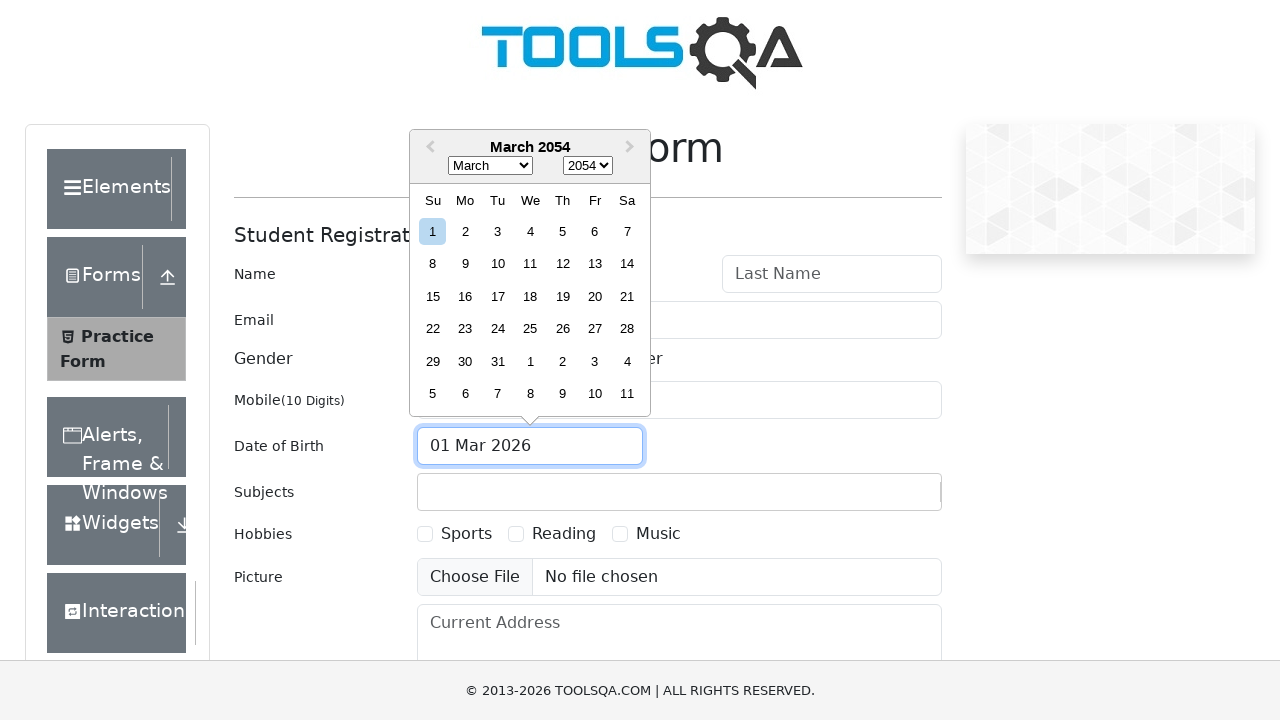